Tests right-click (context click) functionality on a form input field on a sample Selenium testing site

Starting URL: https://artoftesting.com/samplesiteforselenium

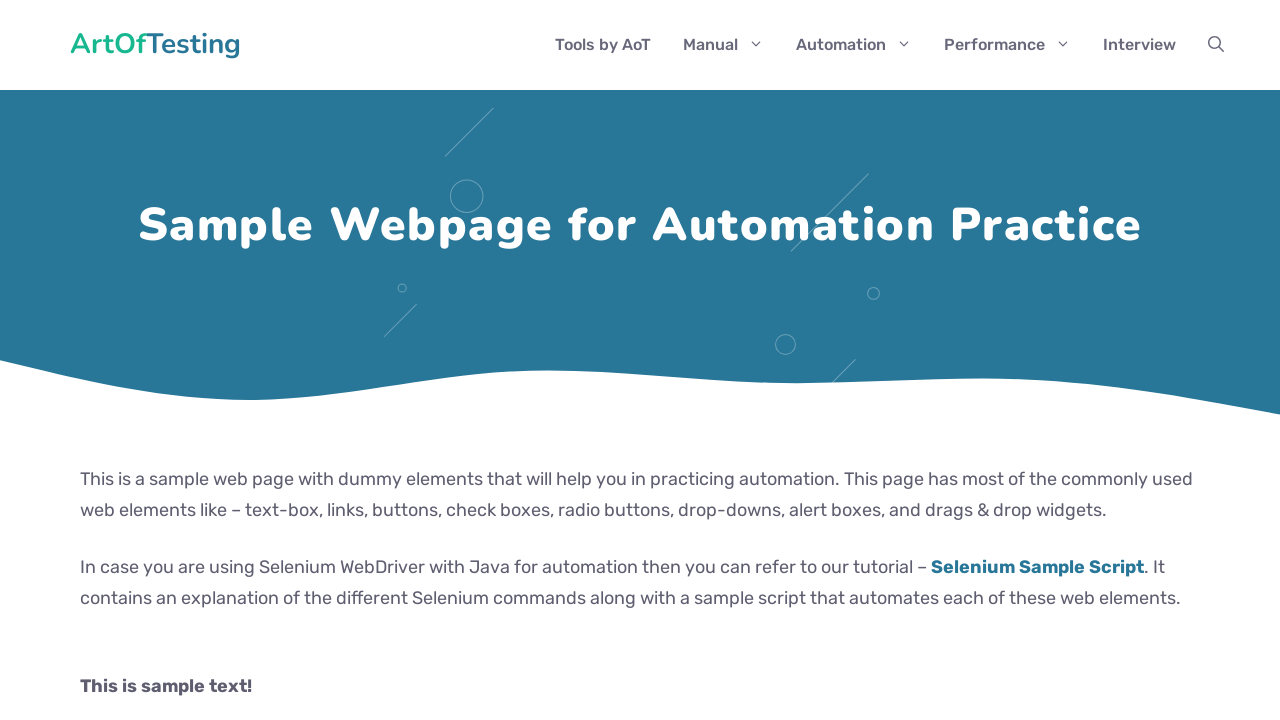

First name input field became visible
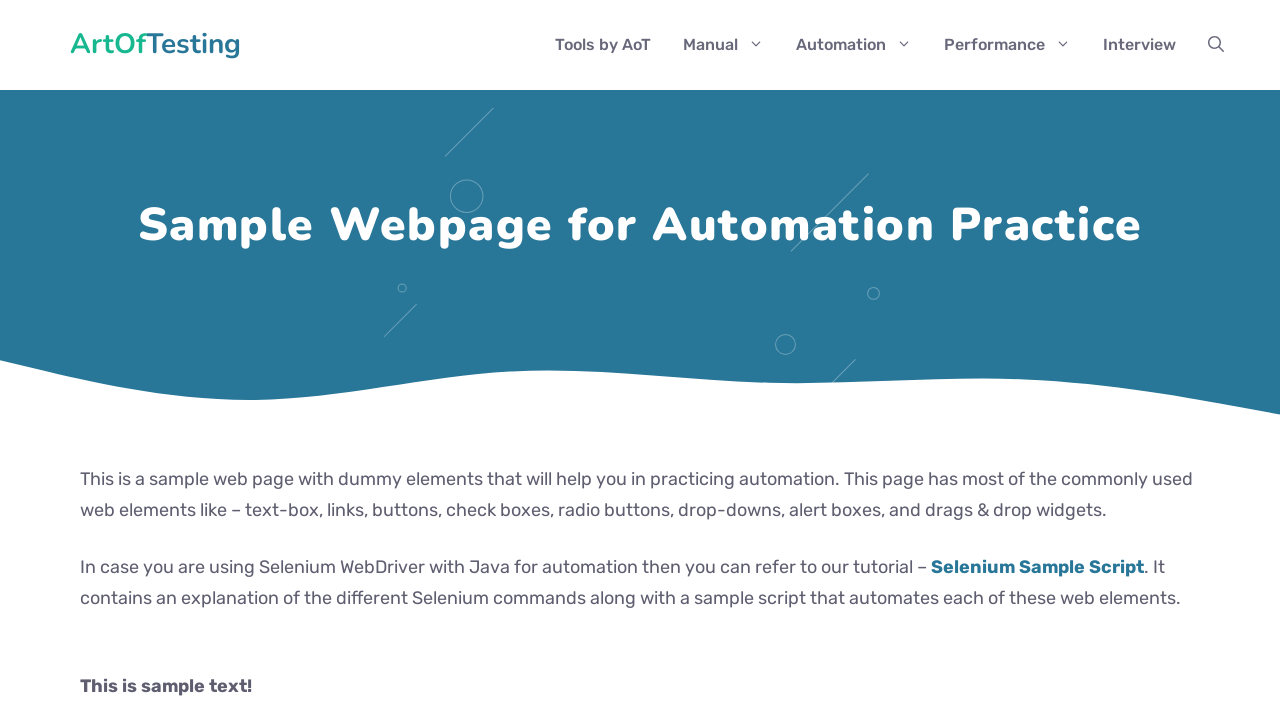

Right-clicked (context clicked) on the first name input field at (292, 361) on #fname
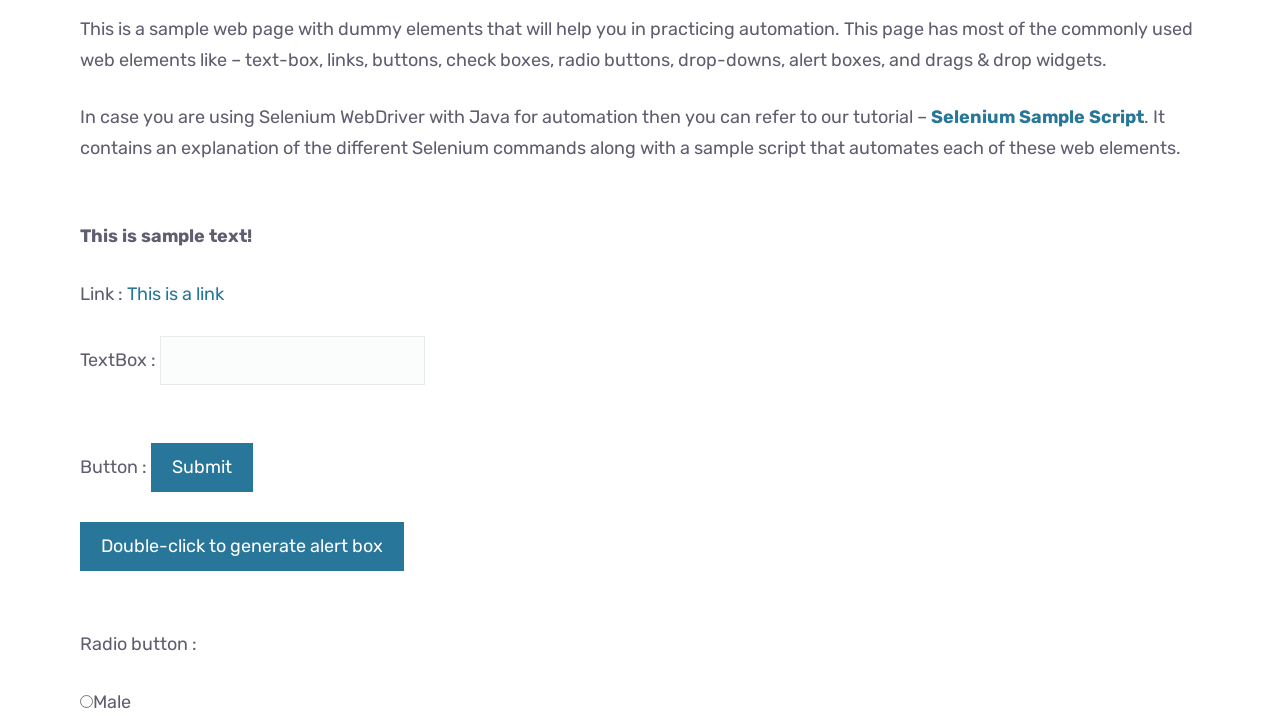

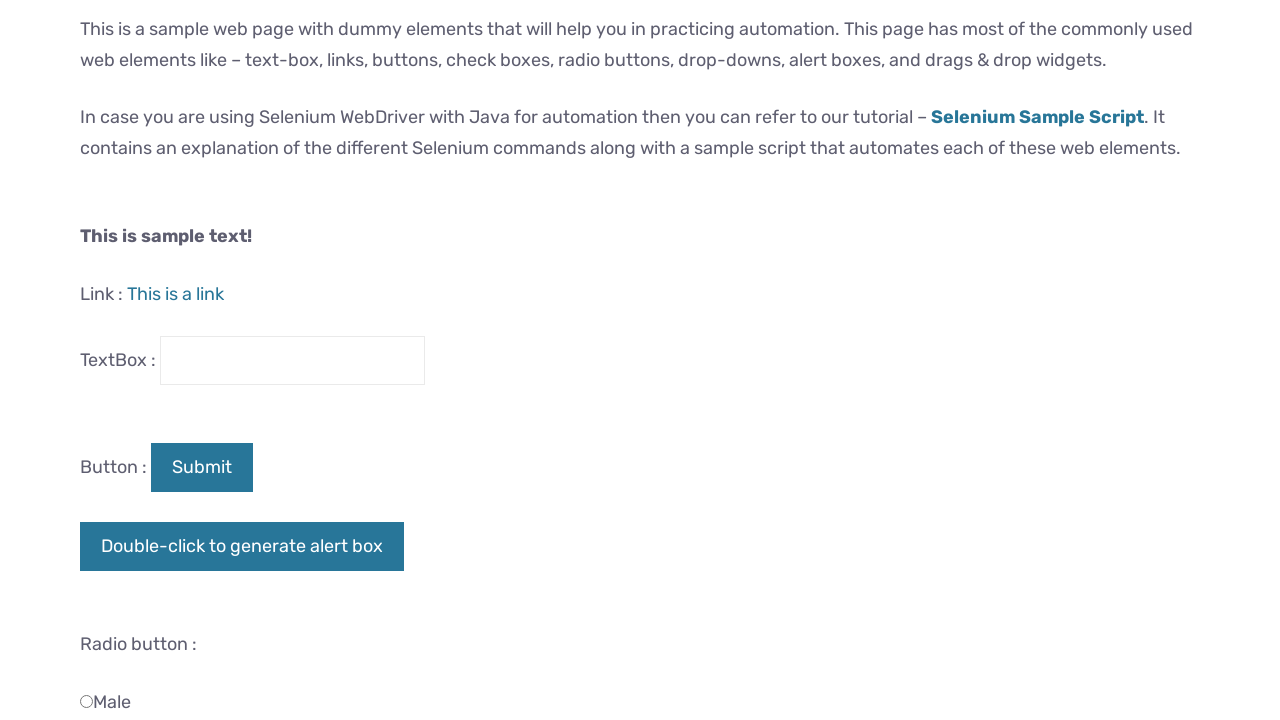